Tests opening a new tab via a link and verifying the content of the new tab.

Starting URL: https://www.qa-practice.com/elements/new_tab/link

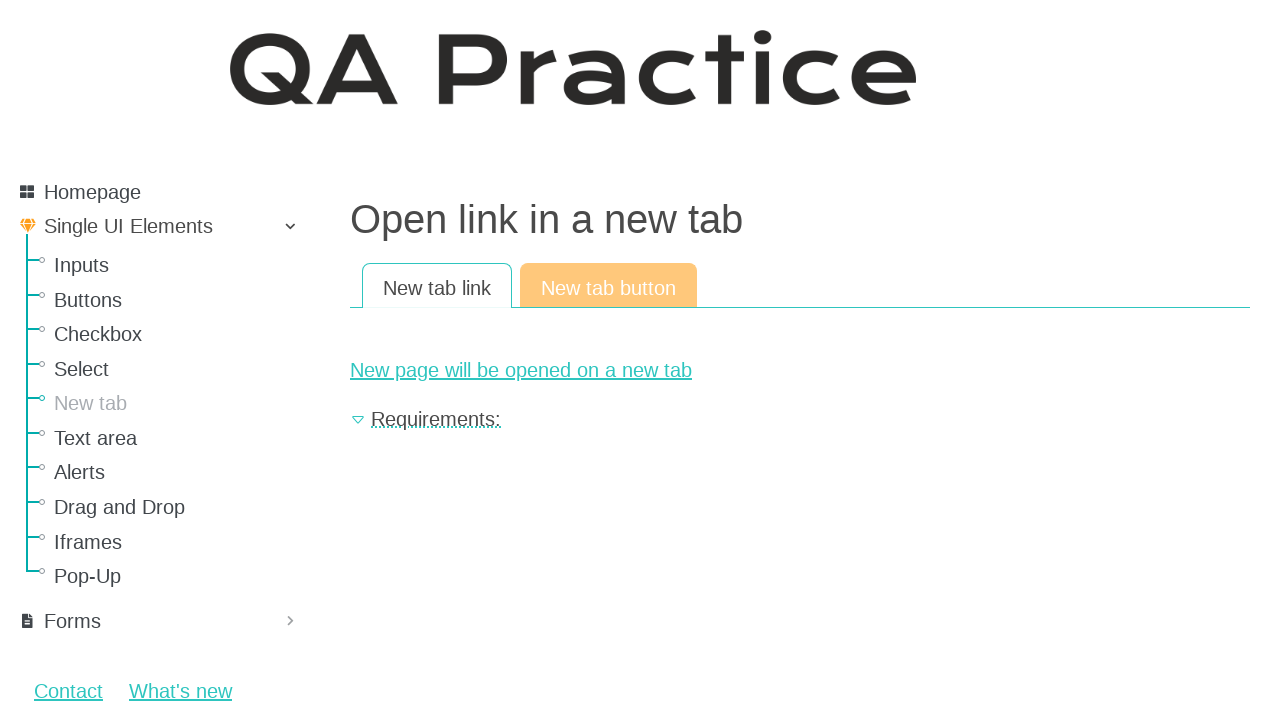

Clicked link to open new tab at (800, 370) on internal:role=link[name="New page will be opened on a"i]
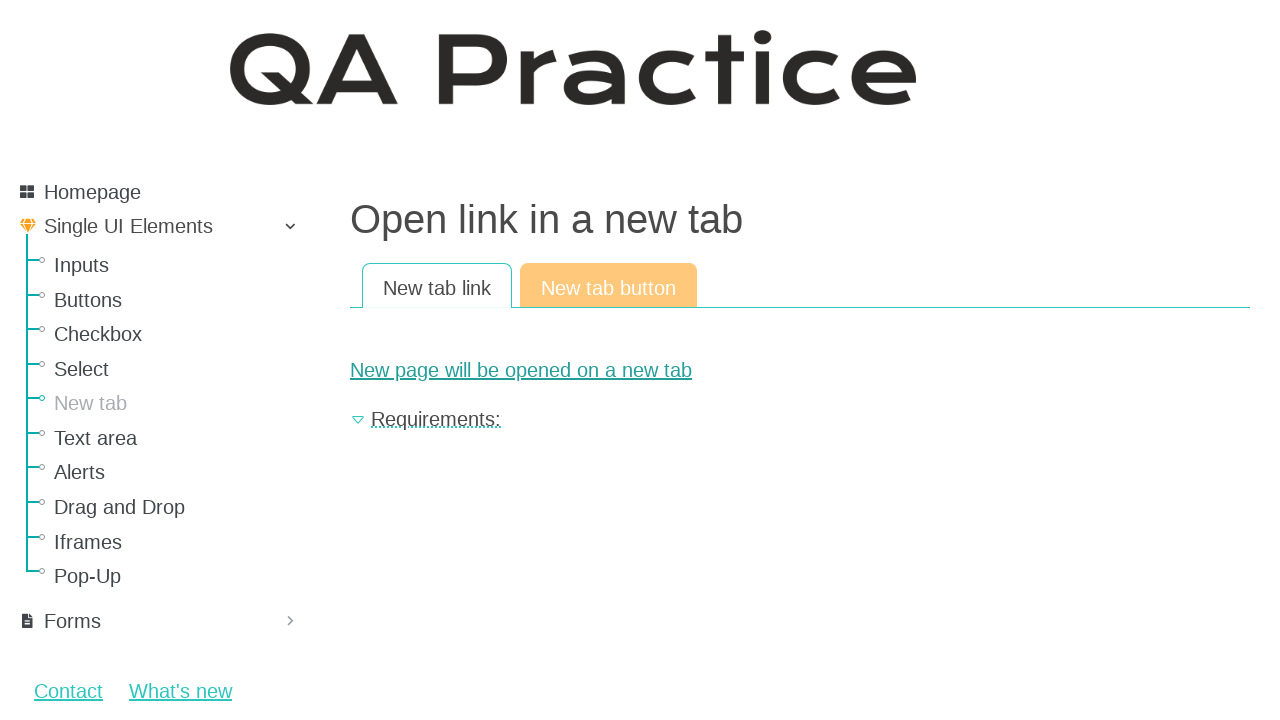

New tab opened and reference obtained
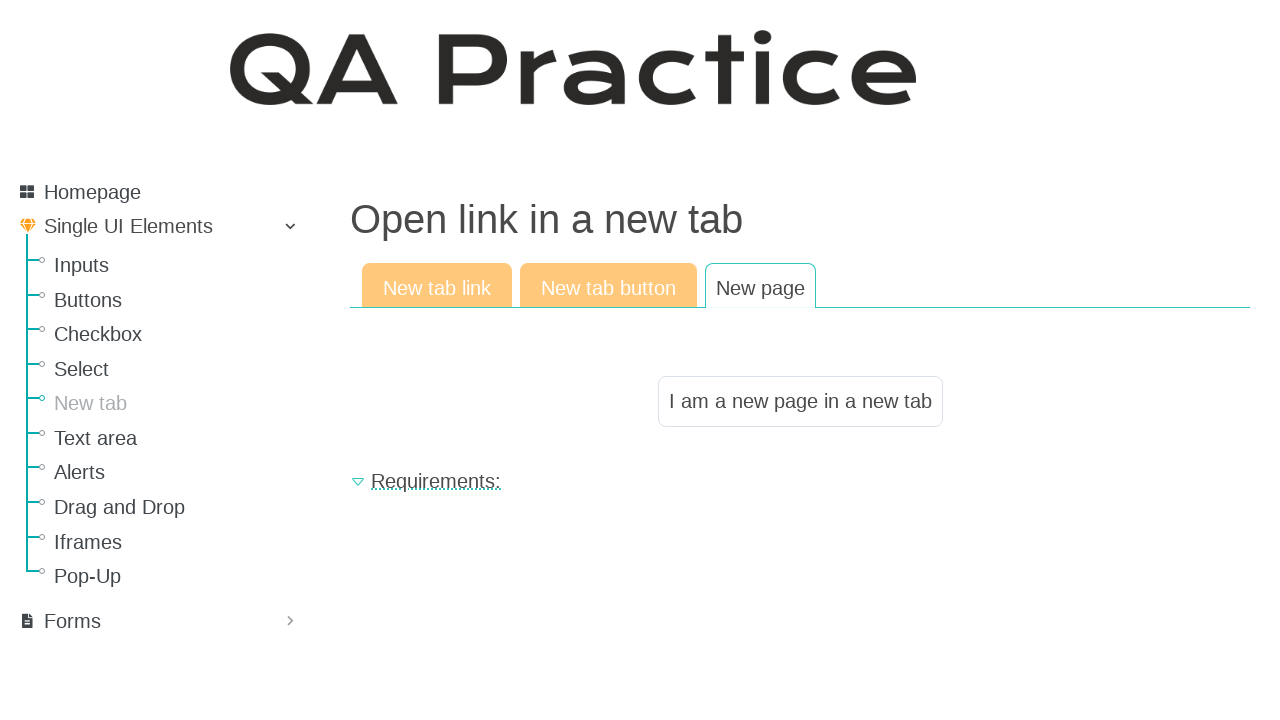

Waited for result text element to load in new tab
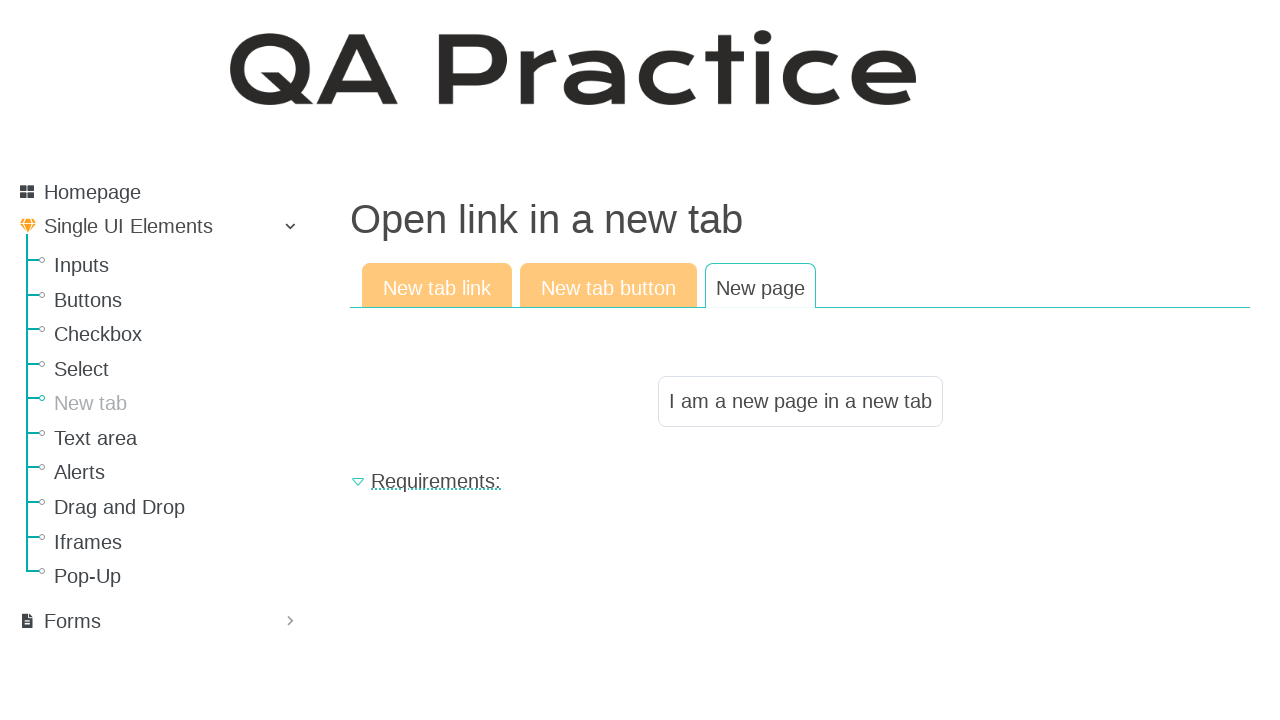

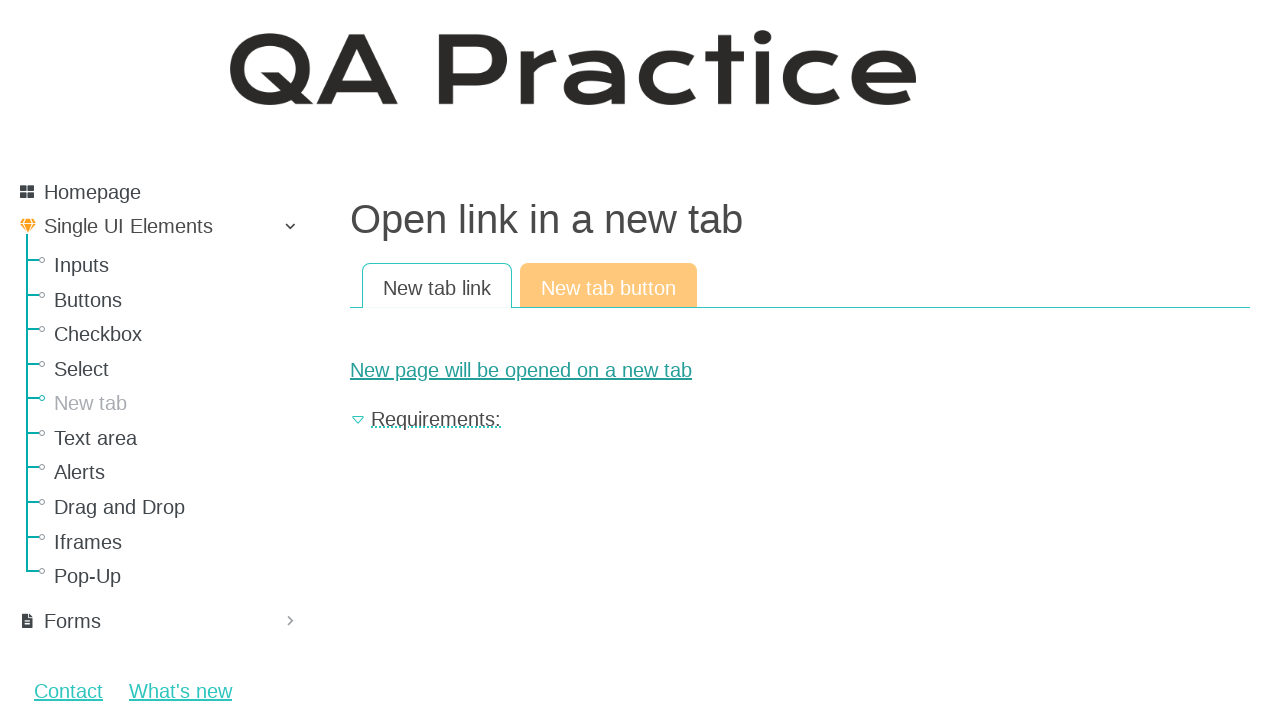